Tests iframe interaction by switching to an iframe, entering a search query in a course search box, then switching back to the main content and filling a name field.

Starting URL: https://www.letskodeit.com/practice

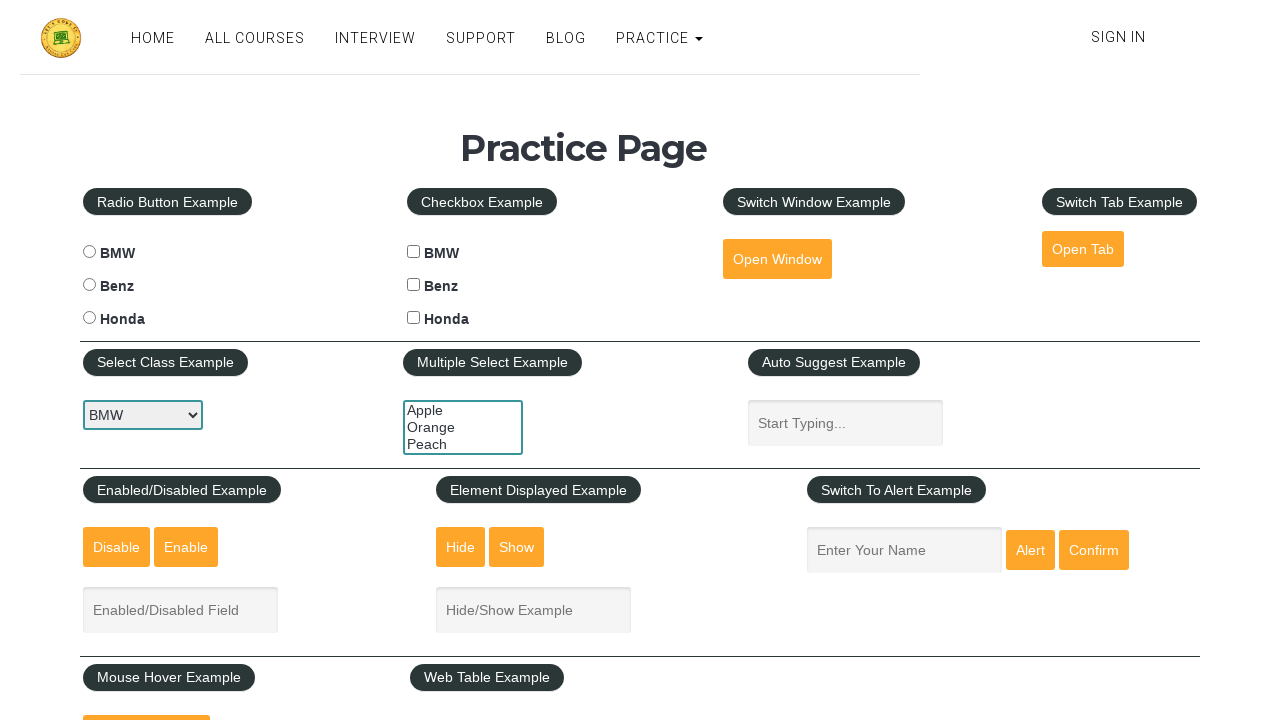

Located the courses iframe by ID
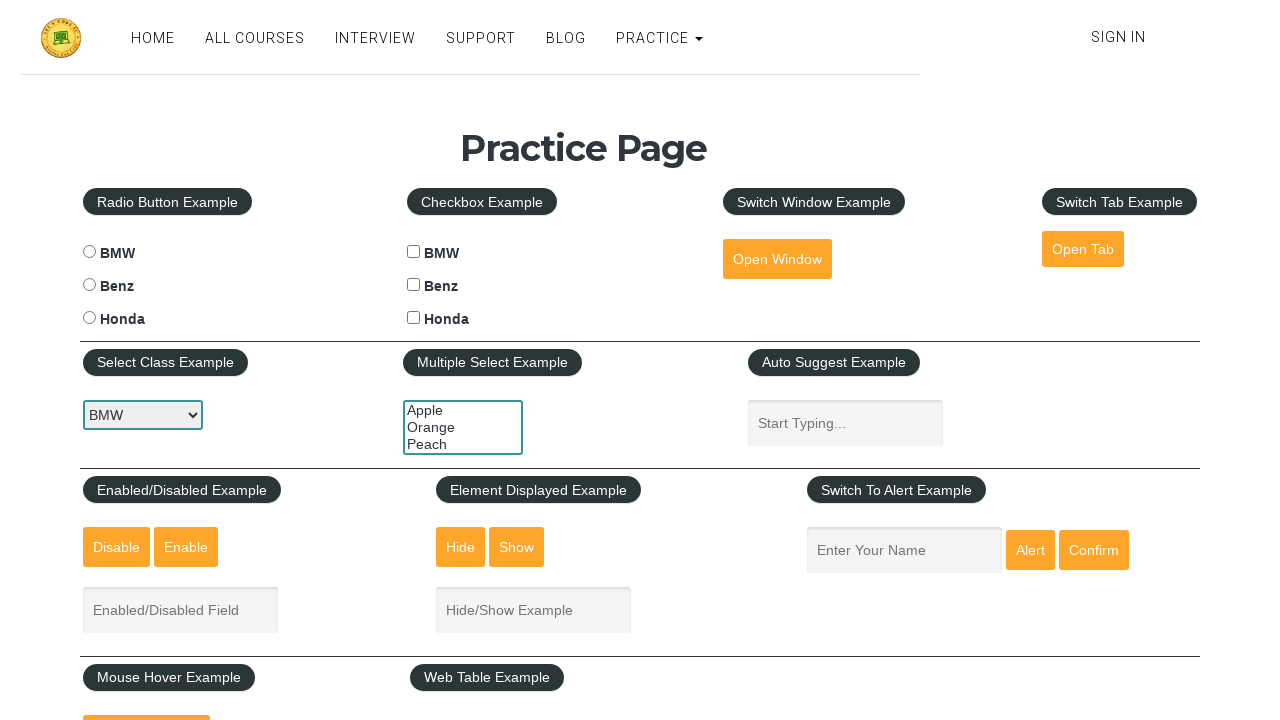

Filled course search box with 'python' on #courses-iframe >> internal:control=enter-frame >> input[placeholder='Search Cou
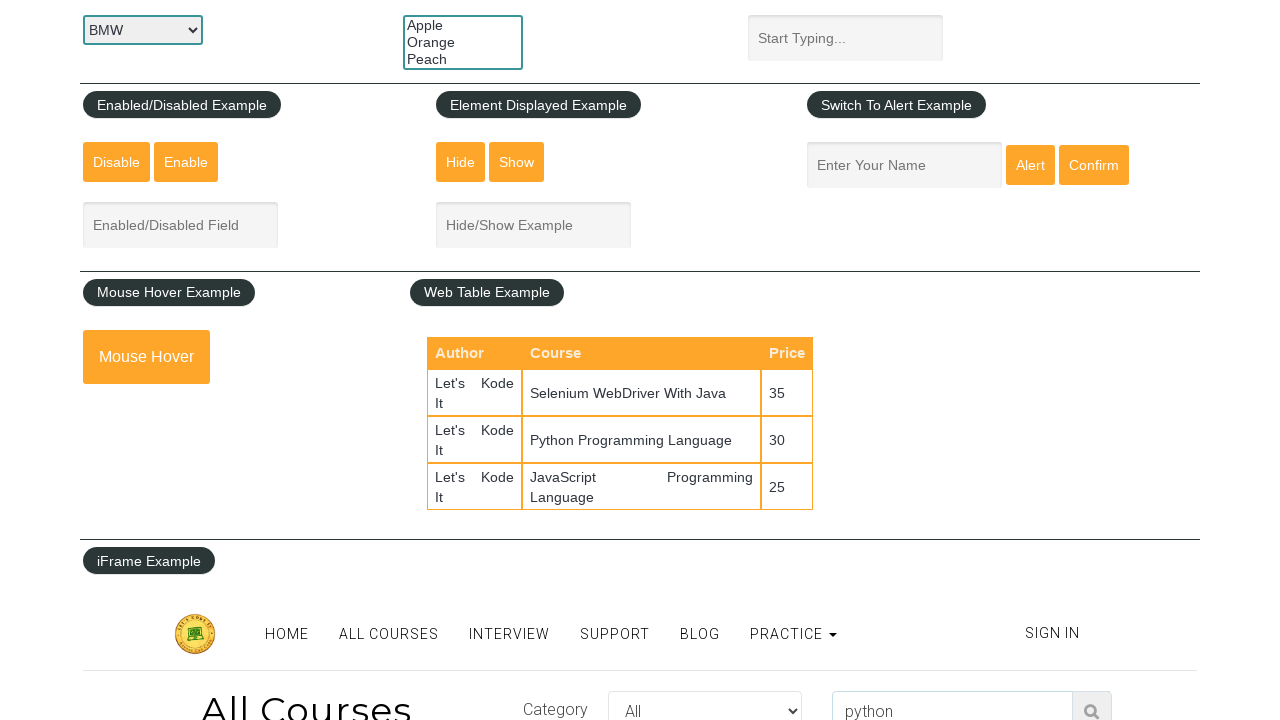

Filled name field with 'Test Successful' on main page on #name
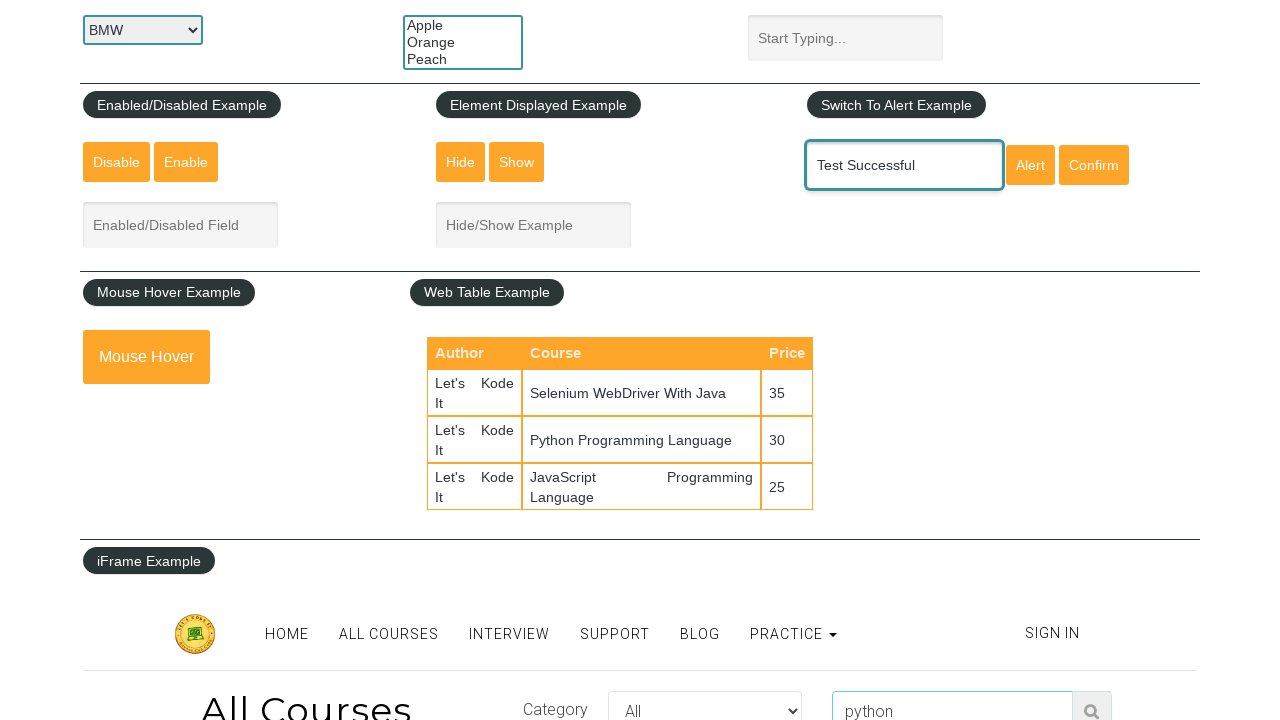

Waited 2 seconds for form submission to complete
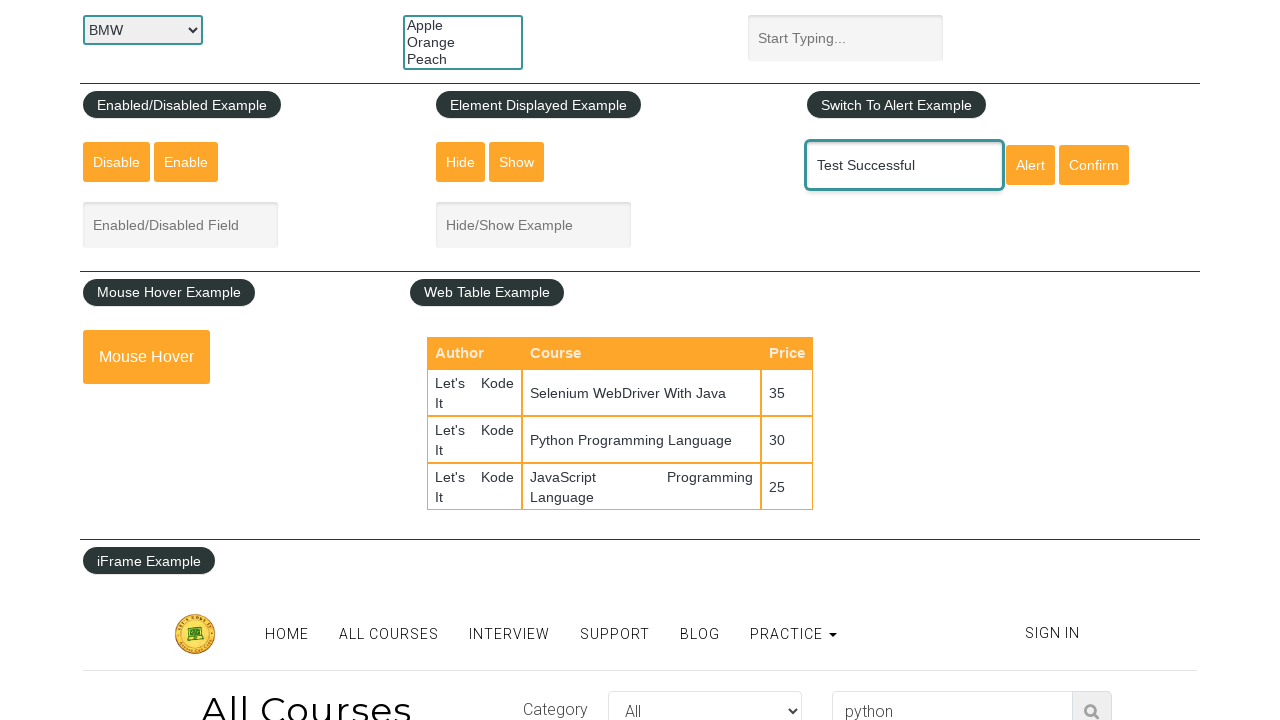

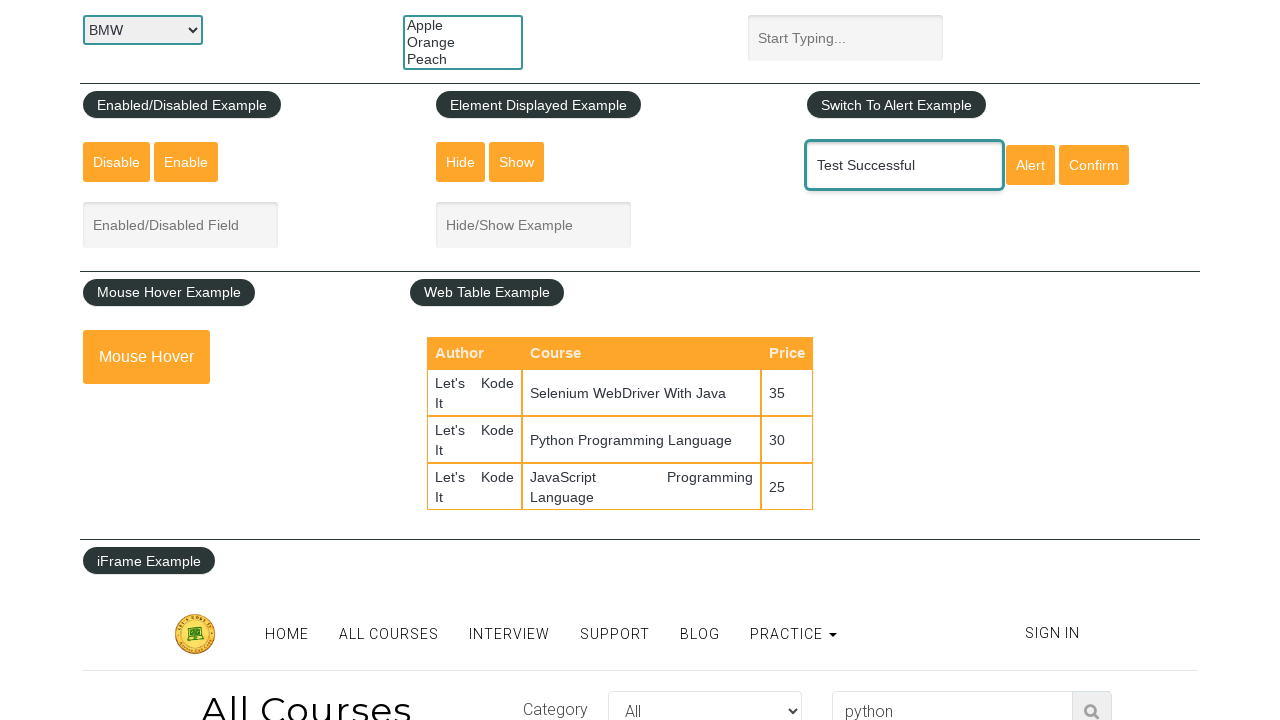